Tests prompt alert rejection by navigating to Alerts page, clicking the prompt alert button, dismissing the dialog, and verifying the result.

Starting URL: https://www.techglobal-training.com/

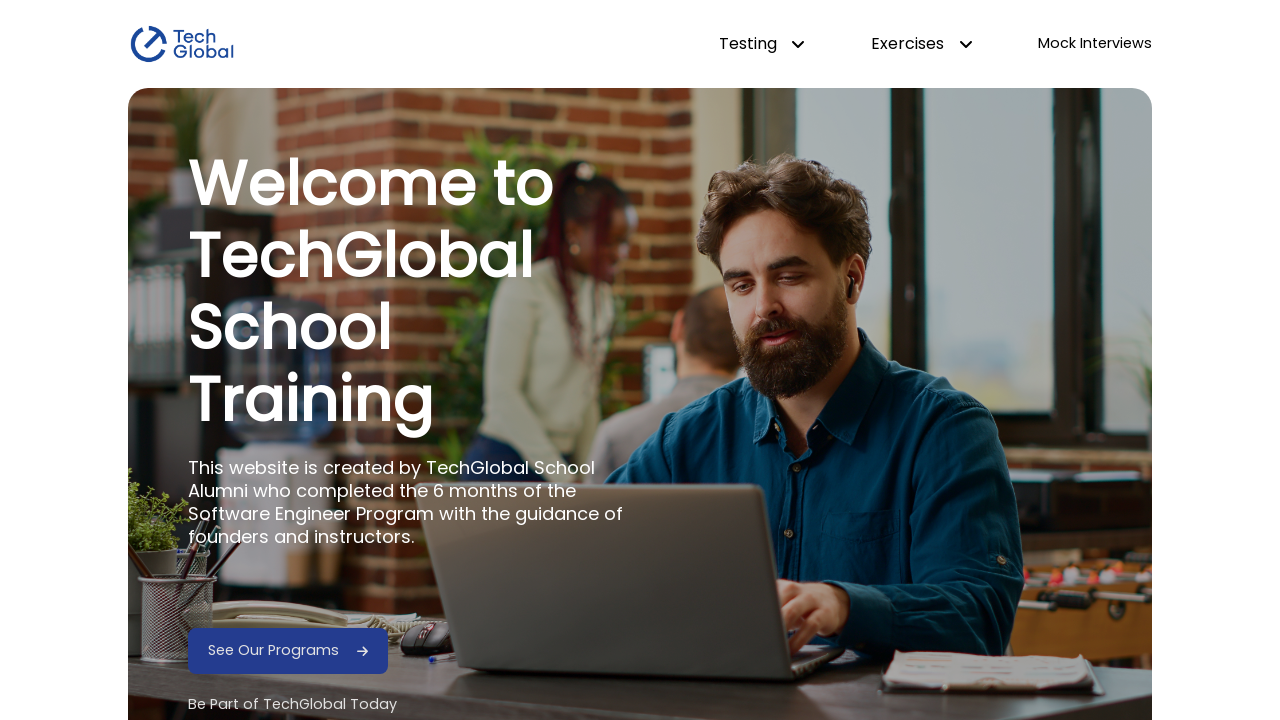

Hovered over dropdown-testing element at (762, 44) on #dropdown-testing
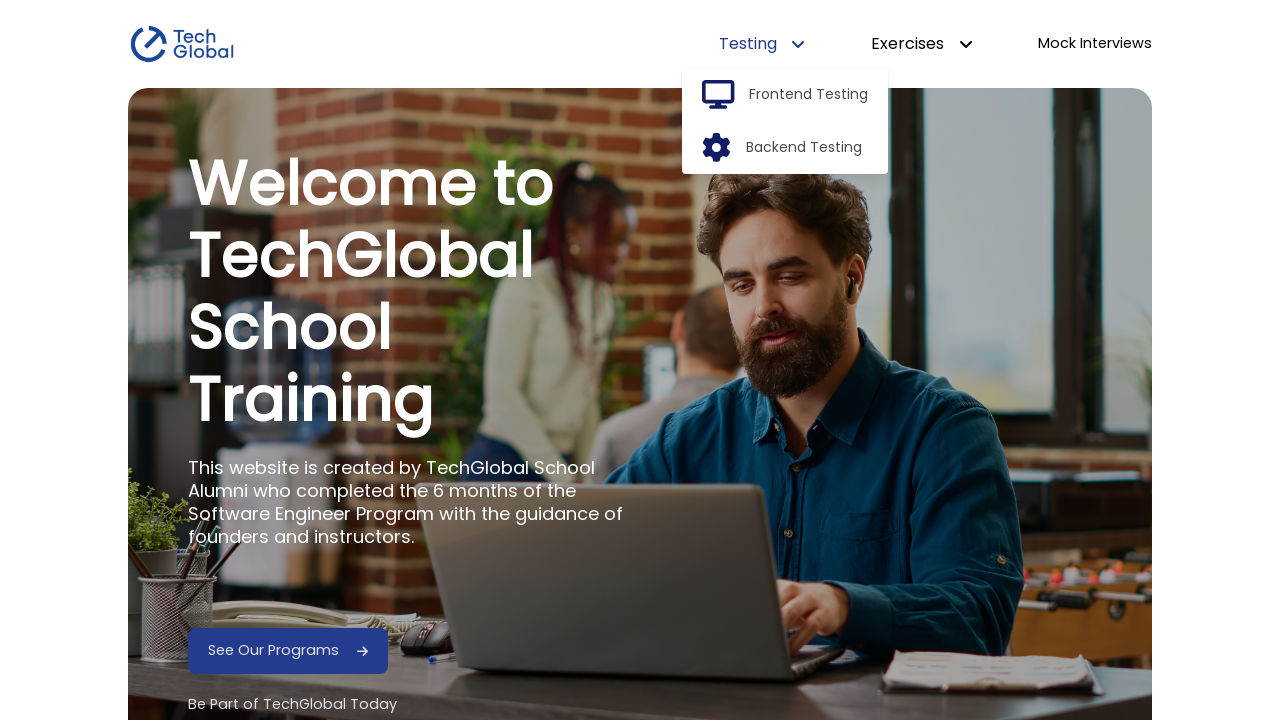

Clicked frontend-option dropdown menu item at (809, 95) on #frontend-option
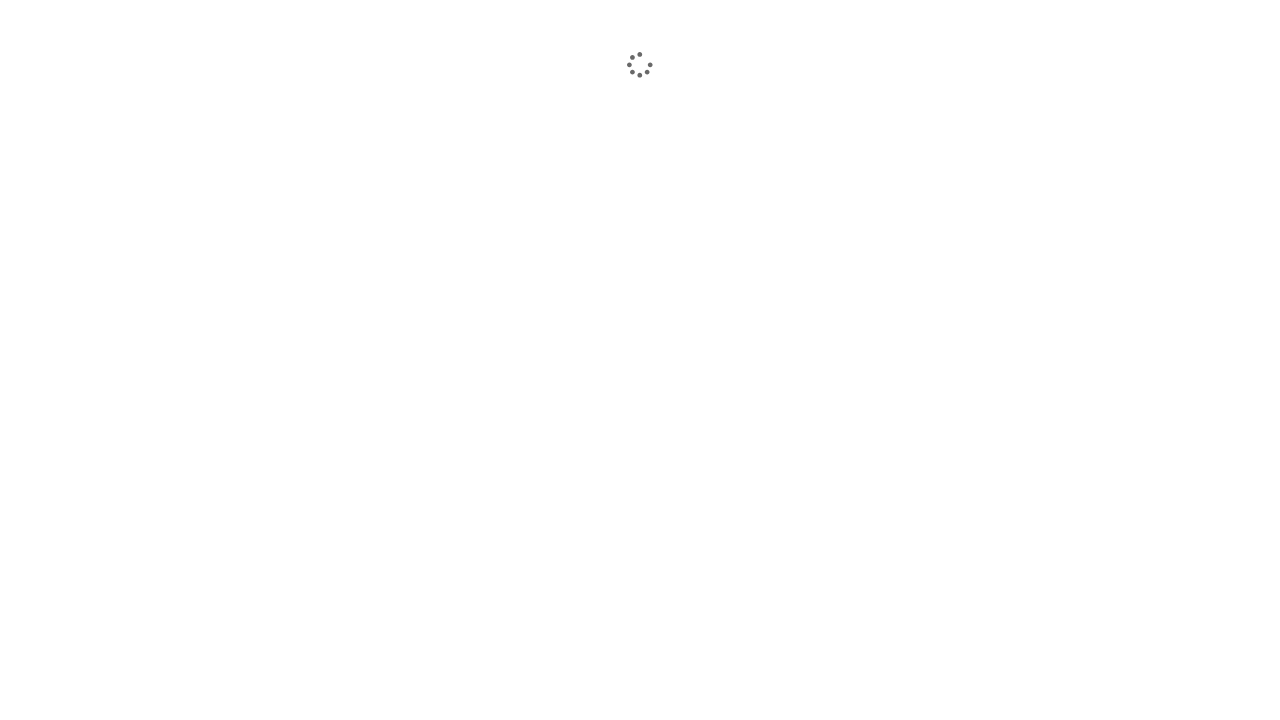

Clicked Alerts navigation link at (1065, 340) on internal:role=link[name="Alerts"i]
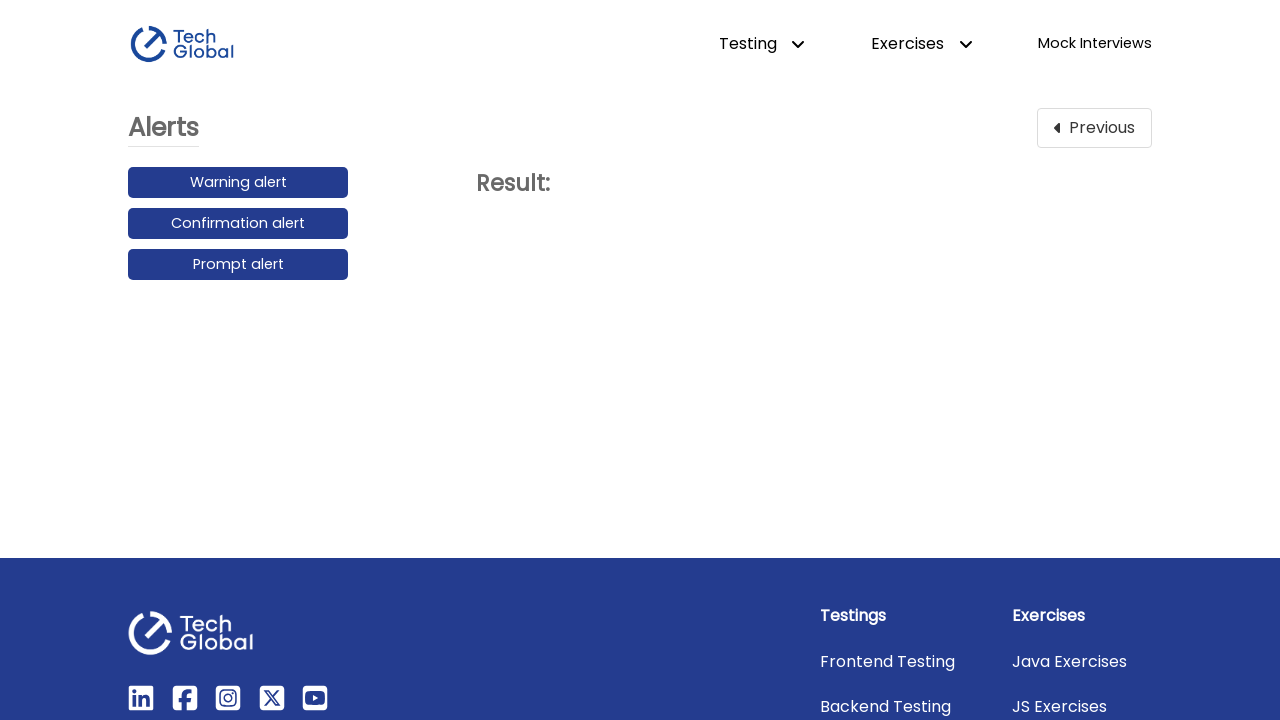

Set up dialog handler to dismiss prompt alert
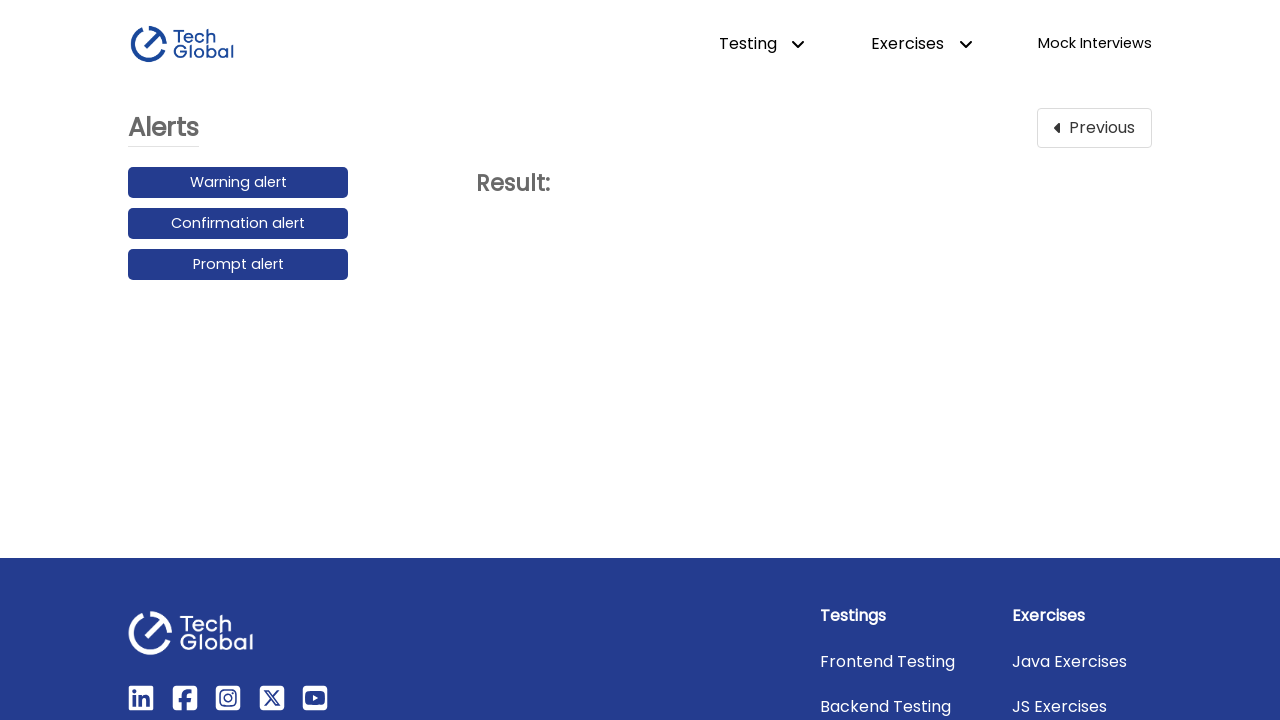

Located all alert buttons using selector
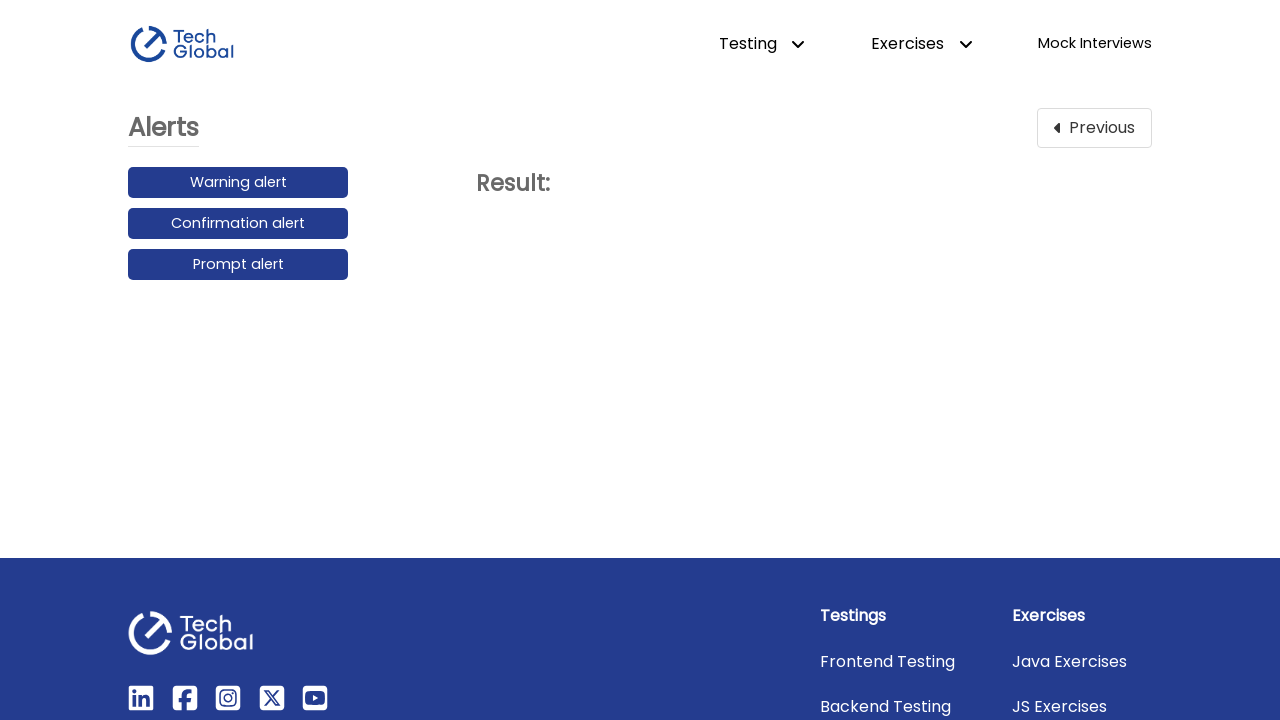

Clicked last alert button (prompt alert) at (238, 265) on [id$="alert"] >> nth=-1
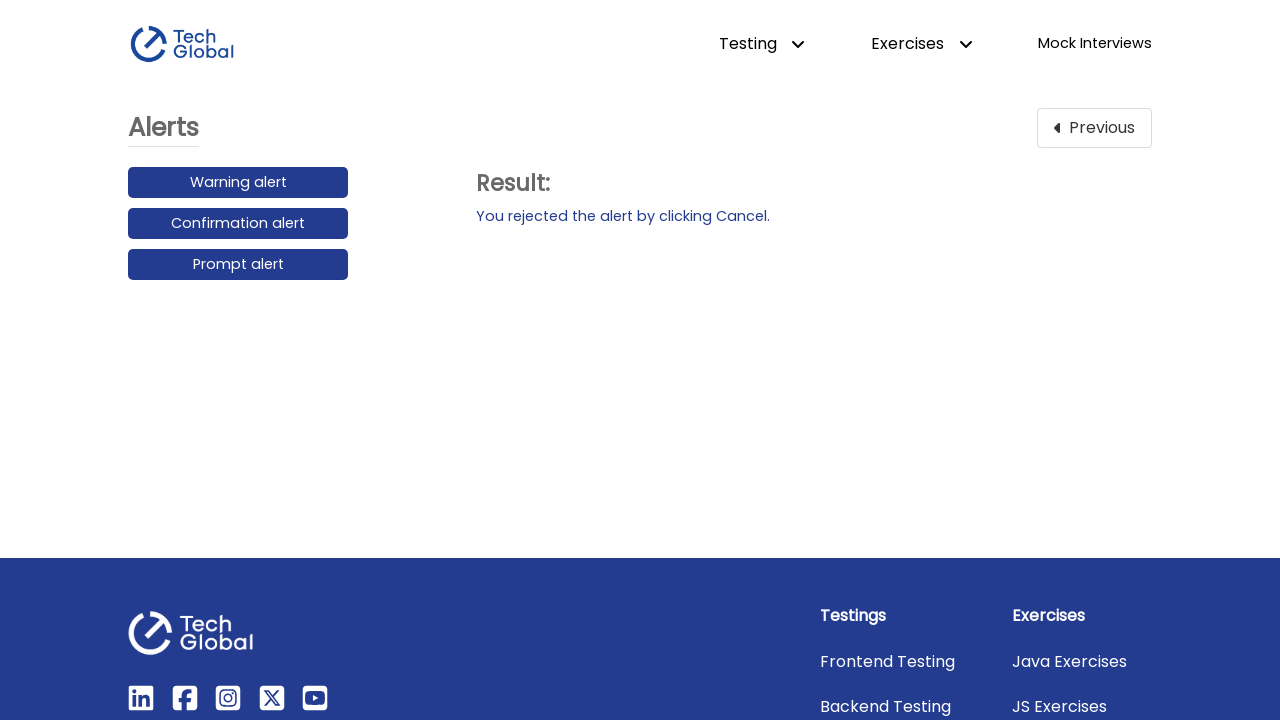

Action result element appeared after dismissing prompt alert
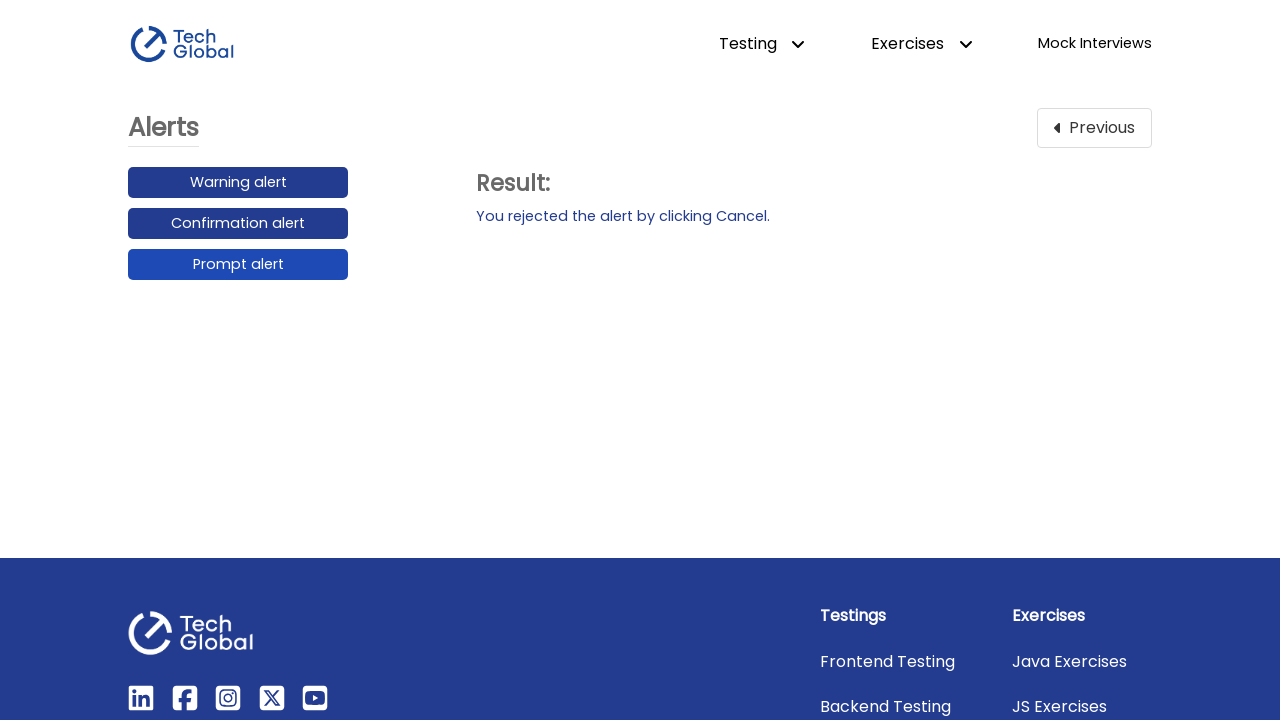

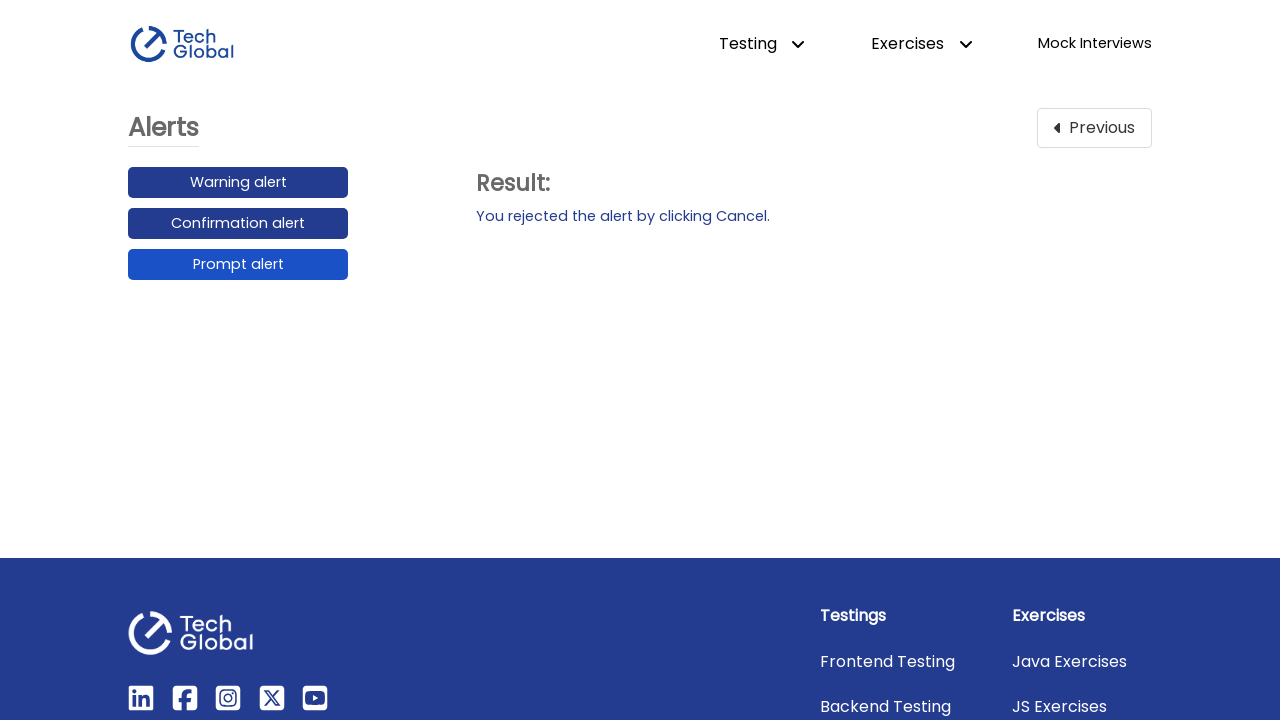